Tests the search functionality by searching for "Eyeliner" and submitting the search form

Starting URL: https://www.maquillalia.com/

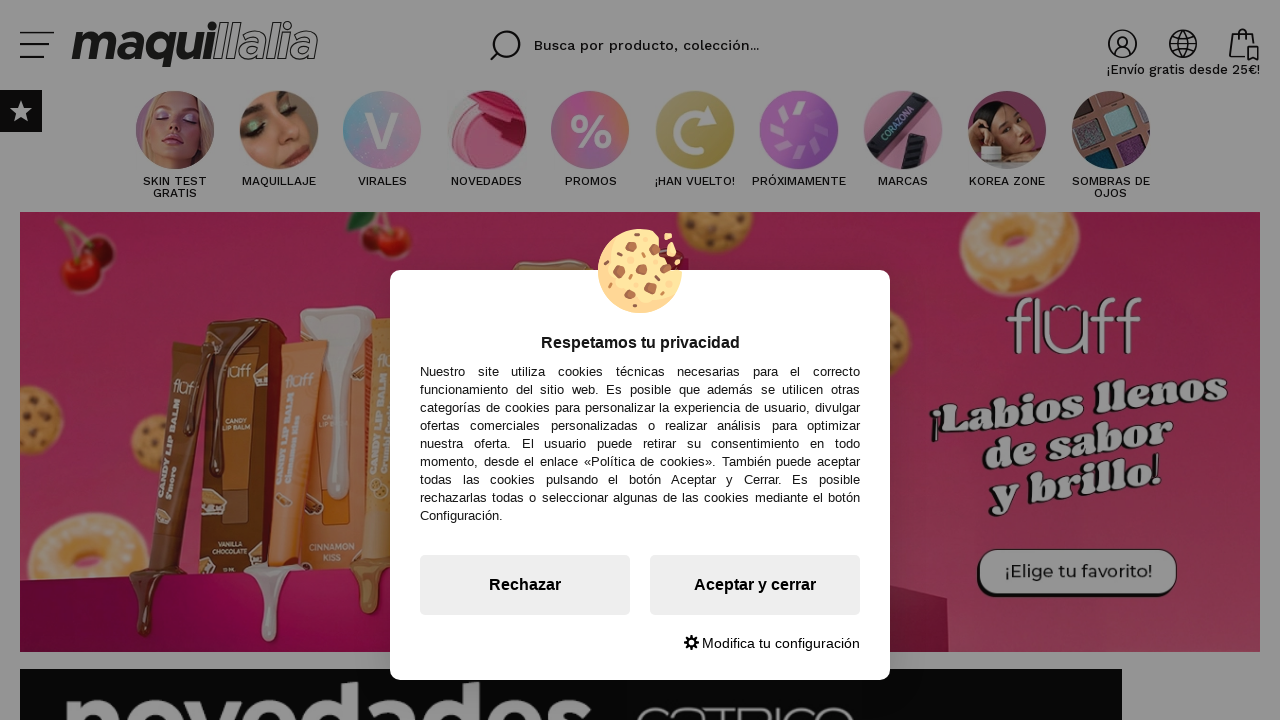

Filled search box with 'Eyeliner' on input[name='buscar']
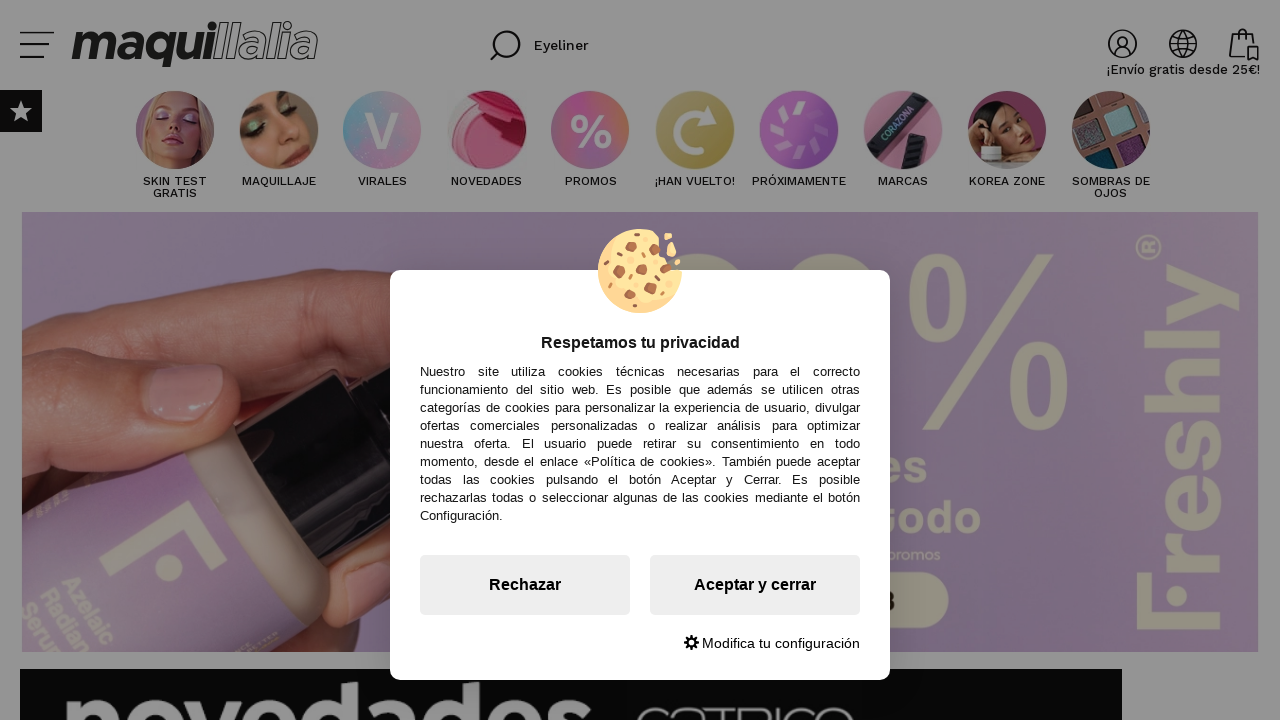

Pressed Enter to submit search form on input[name='buscar']
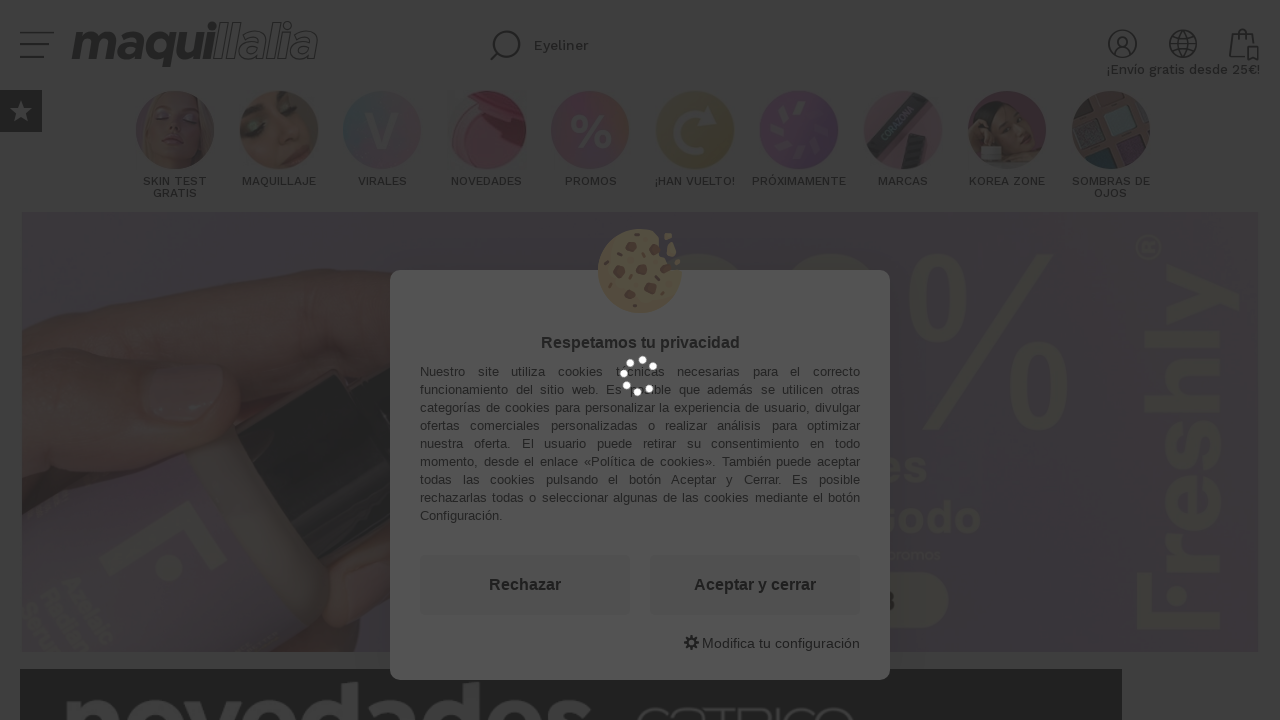

Search results loaded successfully
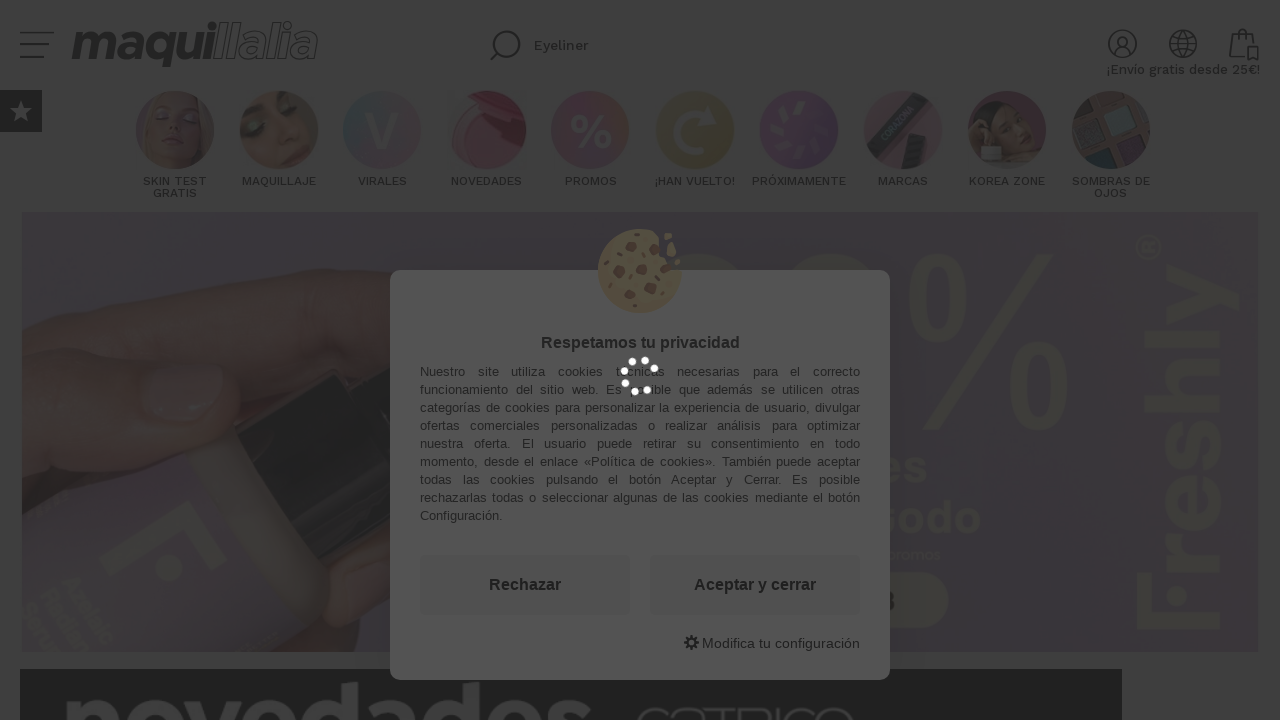

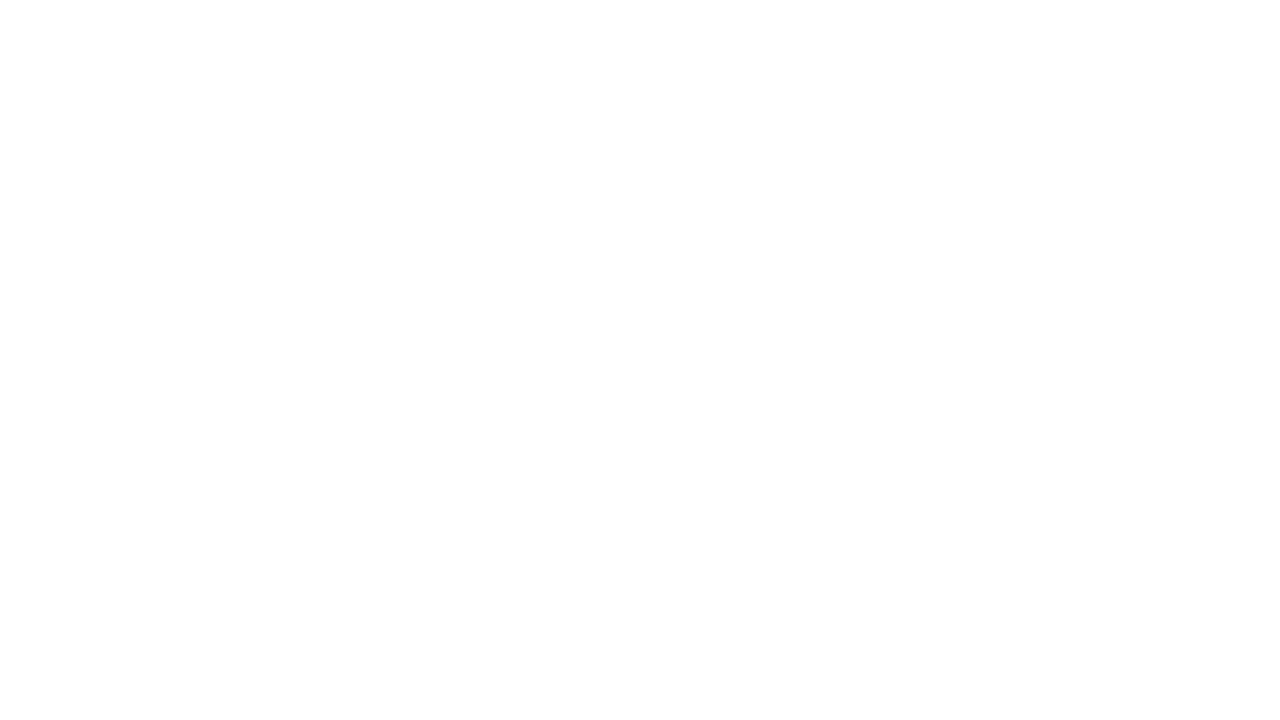